Solves a mathematical problem by extracting a value from an image attribute, calculating the result, and submitting a form with checkbox and radio button selections

Starting URL: http://suninjuly.github.io/get_attribute.html

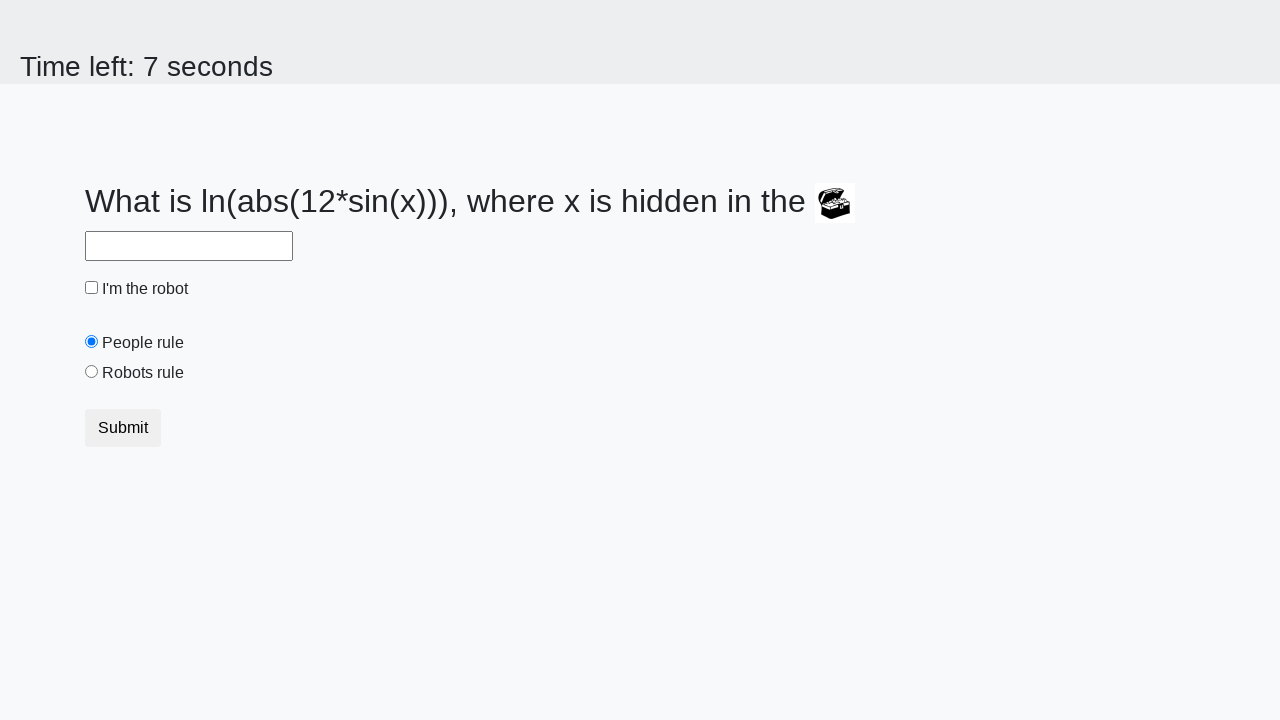

Located image element with valuex attribute
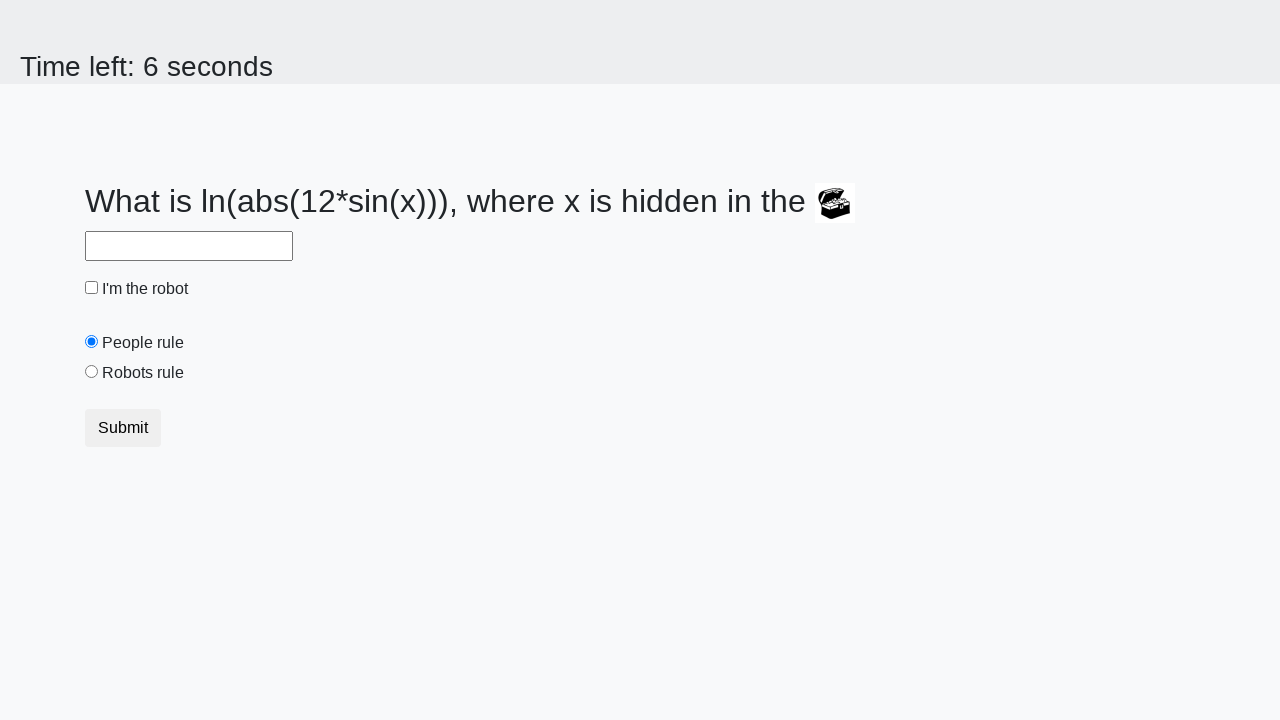

Extracted valuex attribute from image: 393
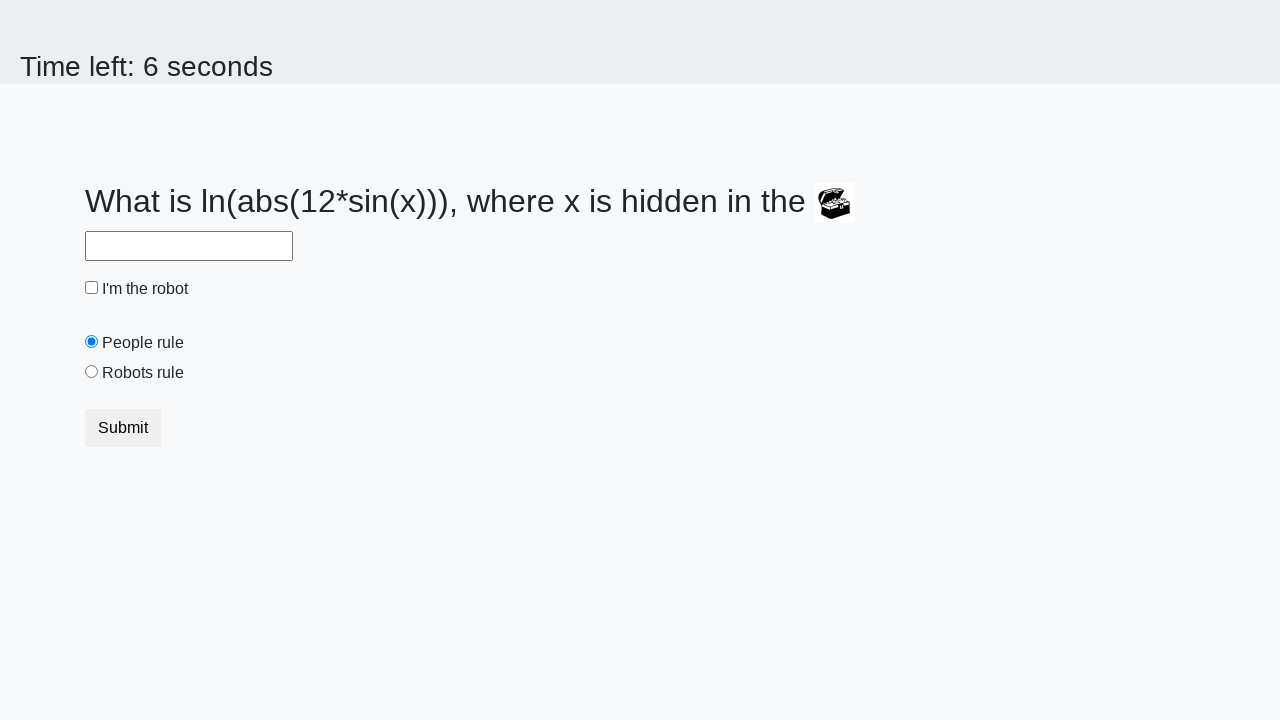

Calculated mathematical result: log(abs(12*sin(393))) = 1.2688523864965642
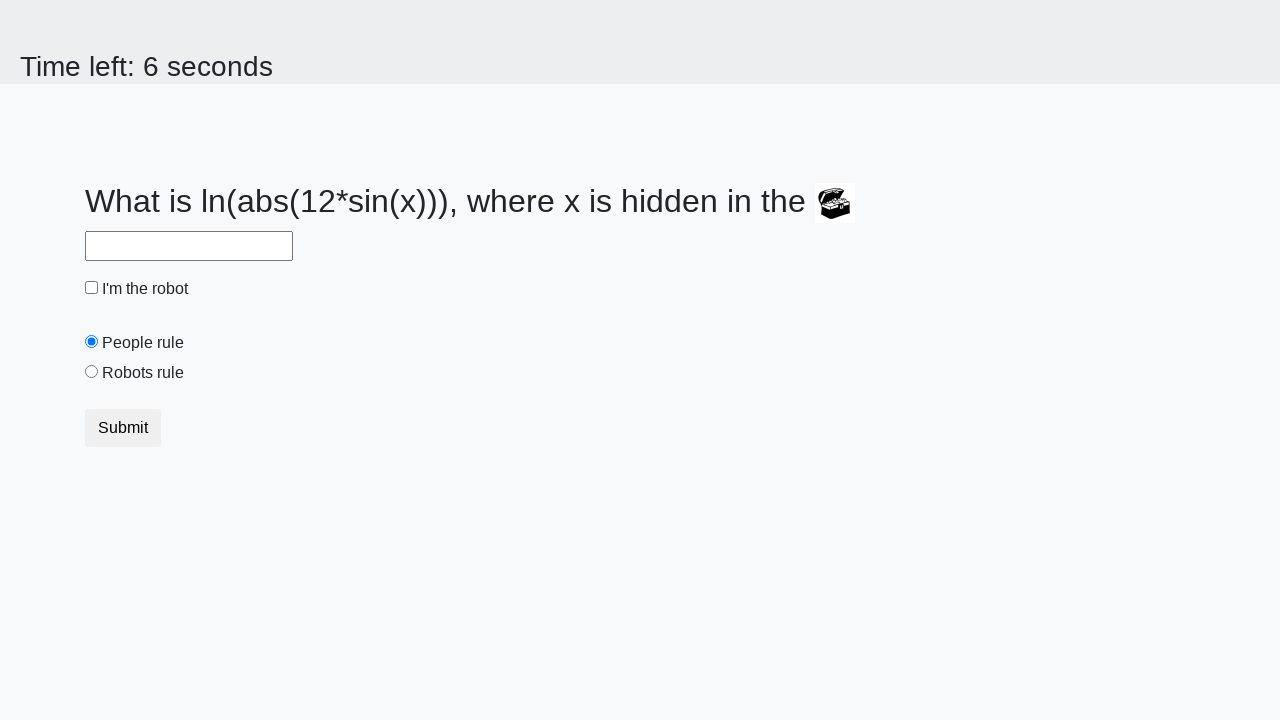

Filled answer field with calculated value: 1.2688523864965642 on input#answer
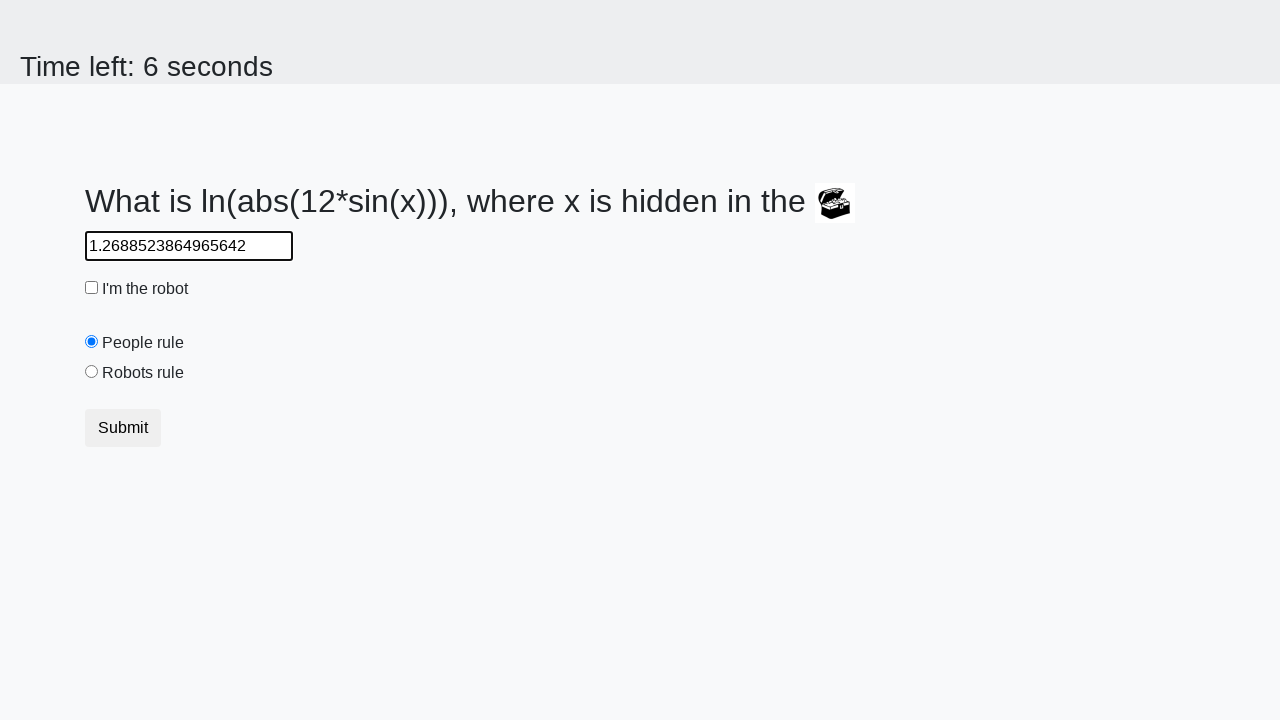

Clicked robot checkbox at (92, 288) on #robotCheckbox
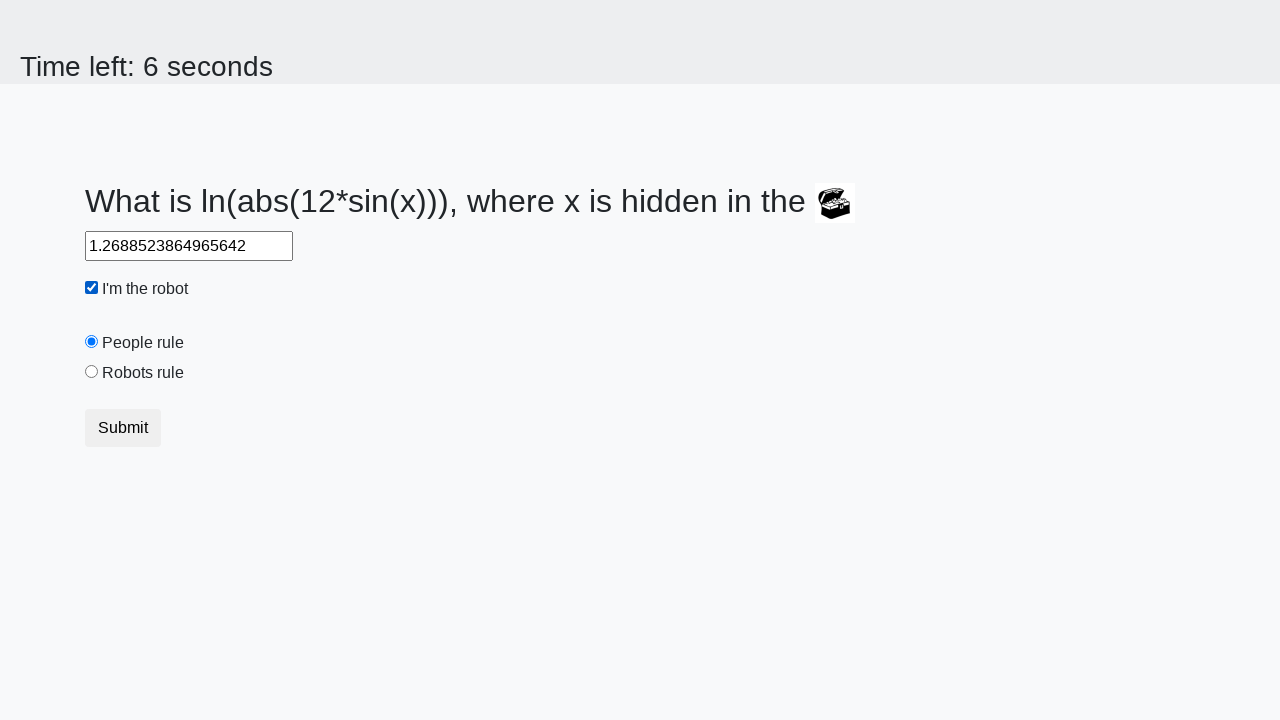

Selected robots radio button at (92, 372) on [value='robots']
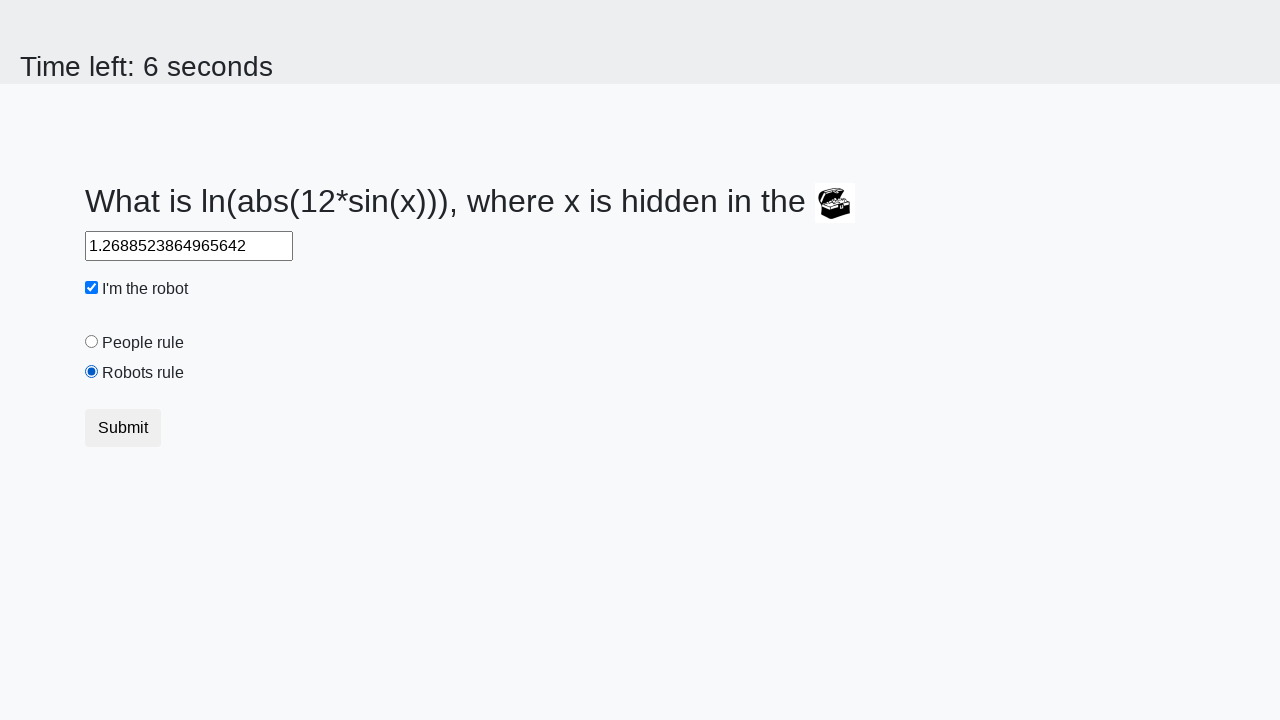

Clicked submit button to submit the form at (123, 428) on button[type='submit']
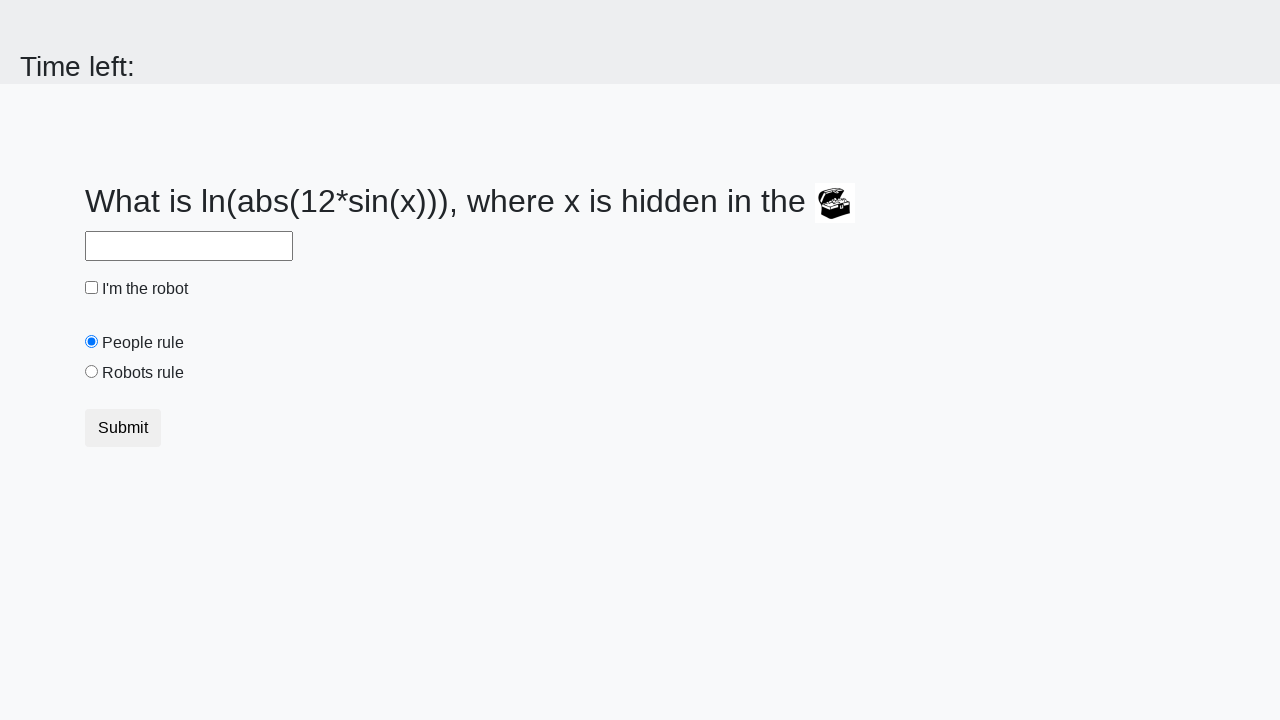

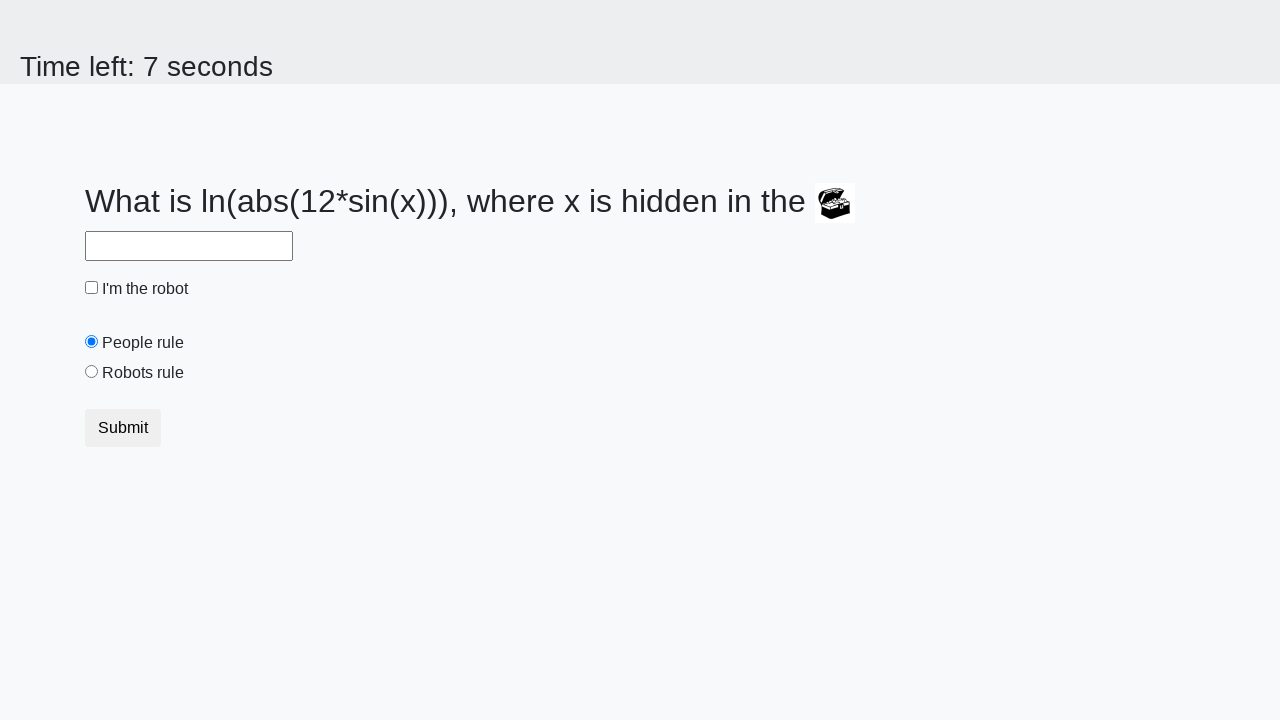